Tests user registration by filling out a registration form with user details including username, name, password, email, phone, and security question.

Starting URL: https://lkmdemoaut.accenture.com/TestMeApp/

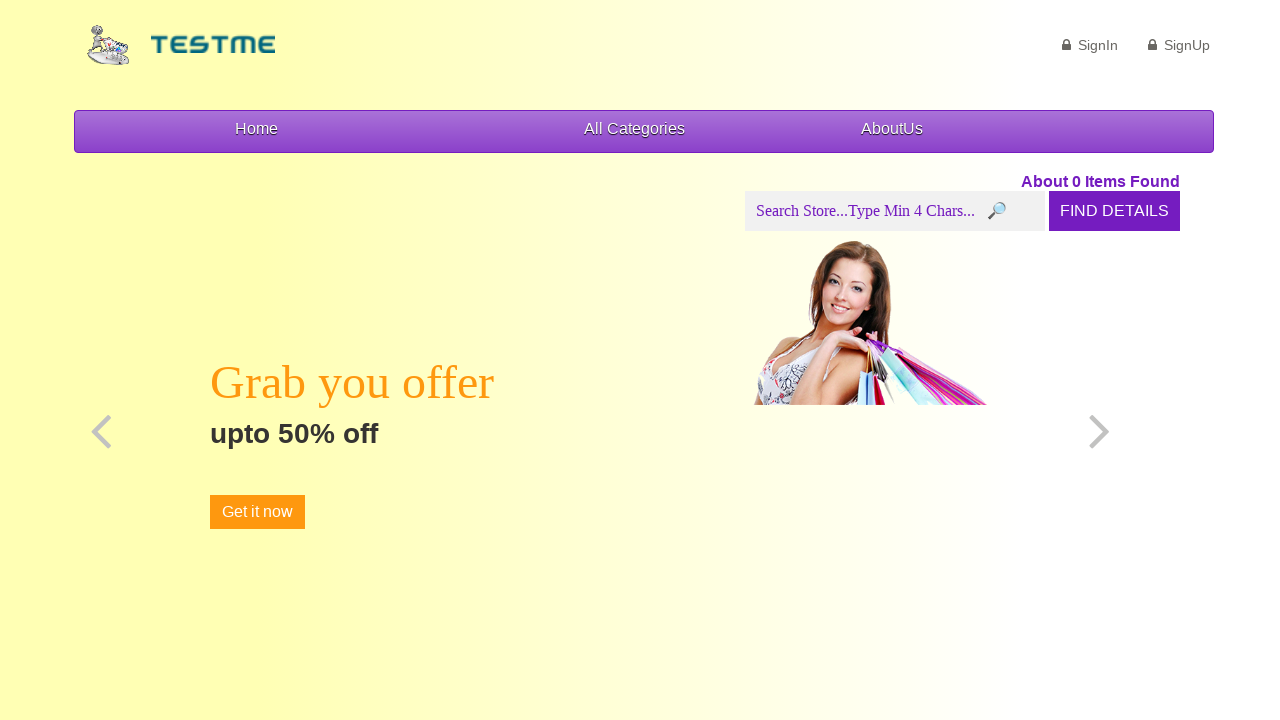

Clicked SignUp link to navigate to registration form at (1179, 45) on text=SignUp
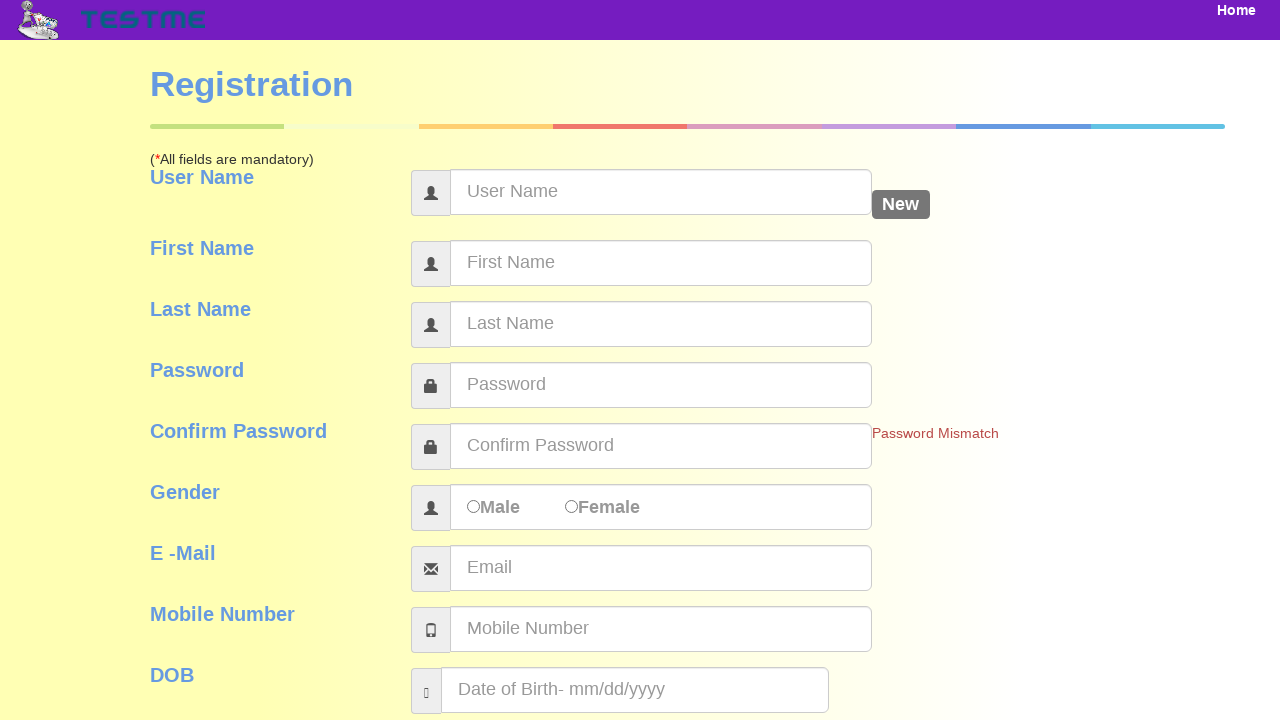

Filled username field with 'user84629' on #userName
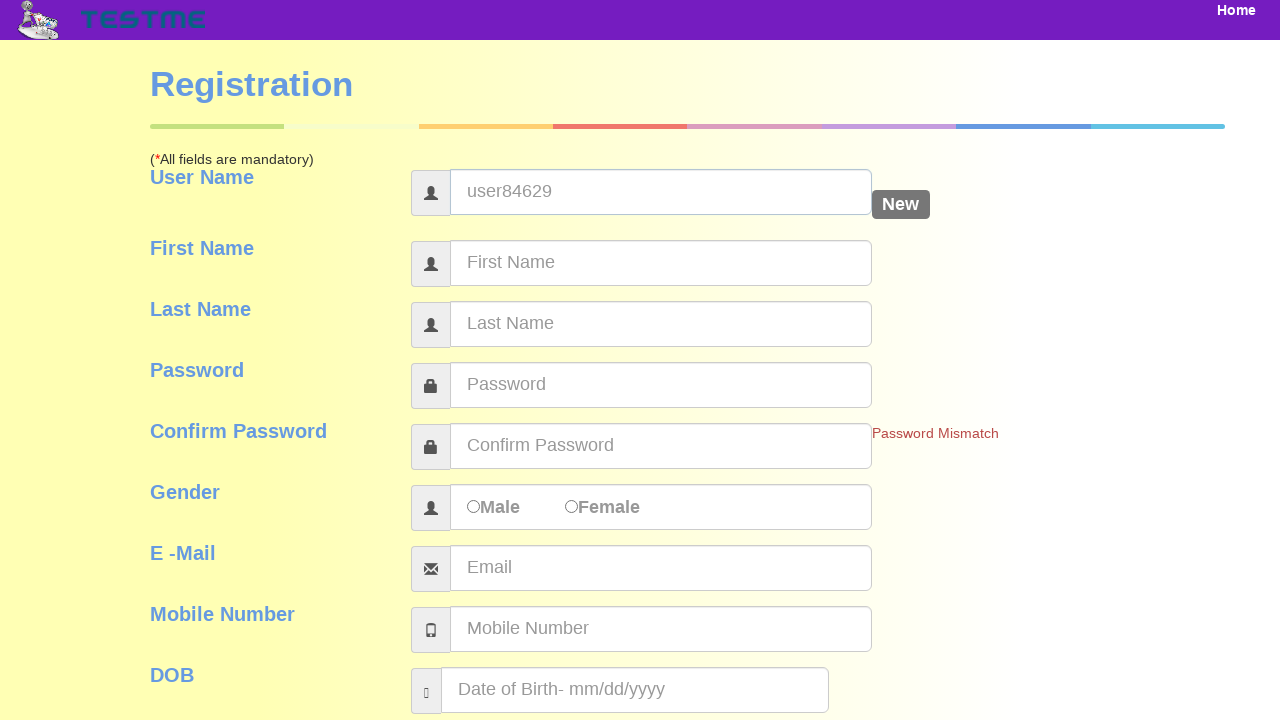

Filled first name field with 'Michael' on #firstName
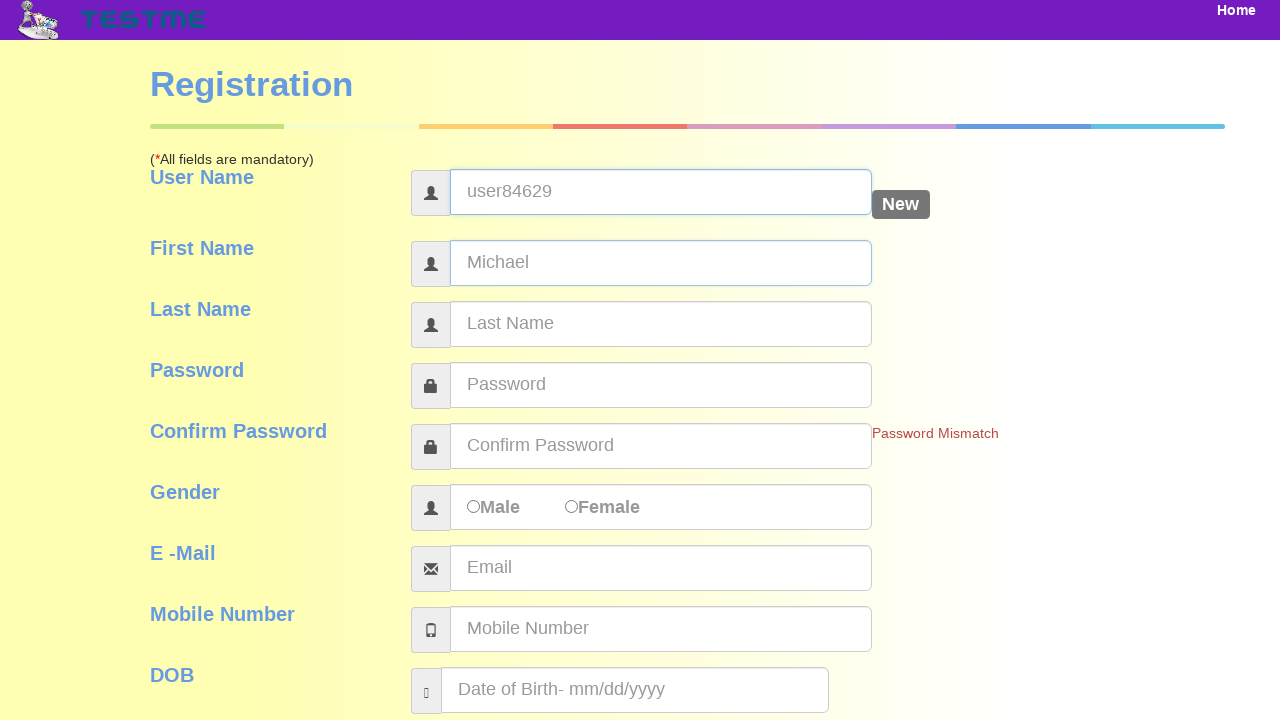

Filled last name field with 'Johnson' on #lastName
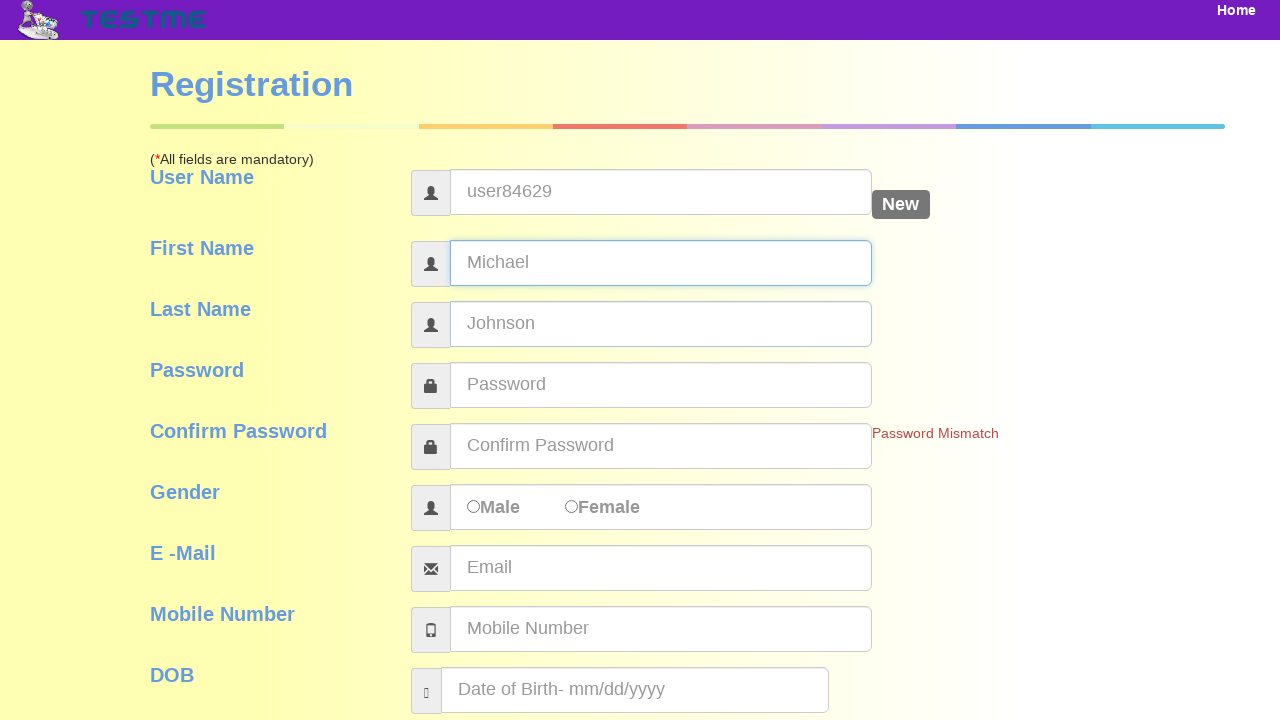

Filled password field with 'secure456' on #password
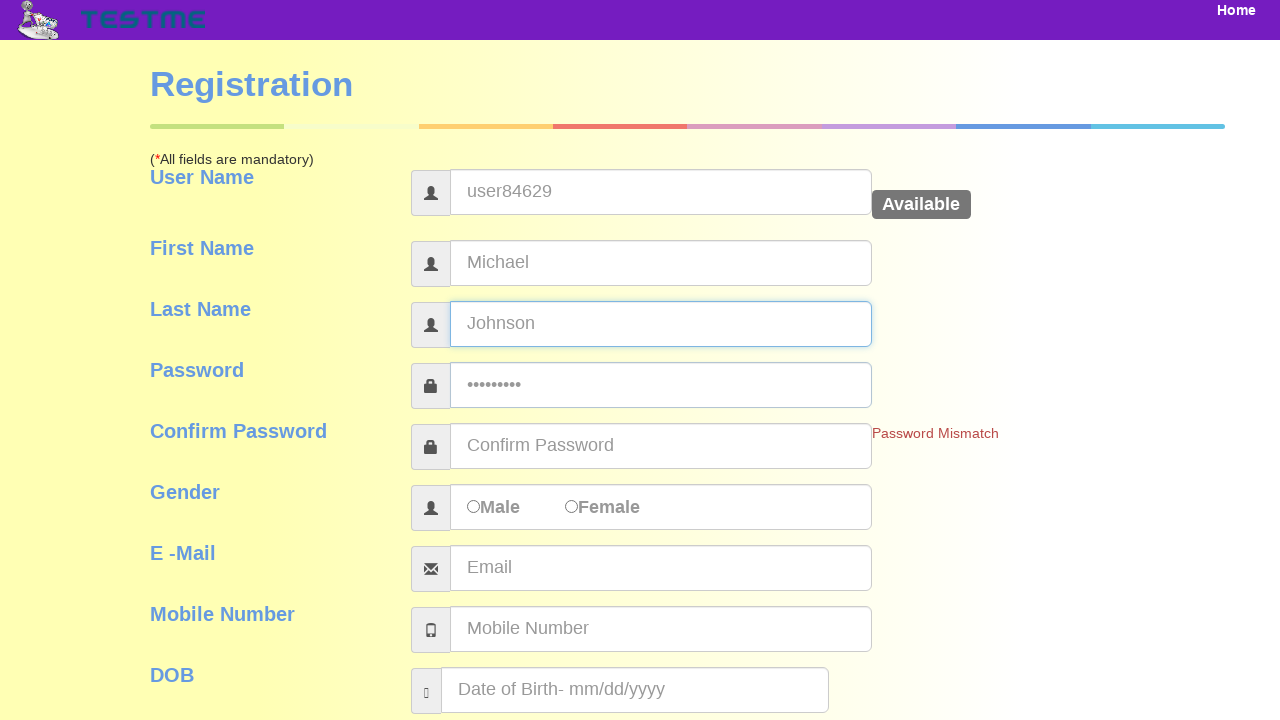

Filled confirm password field with 'secure456' on input[name='confirmPassword']
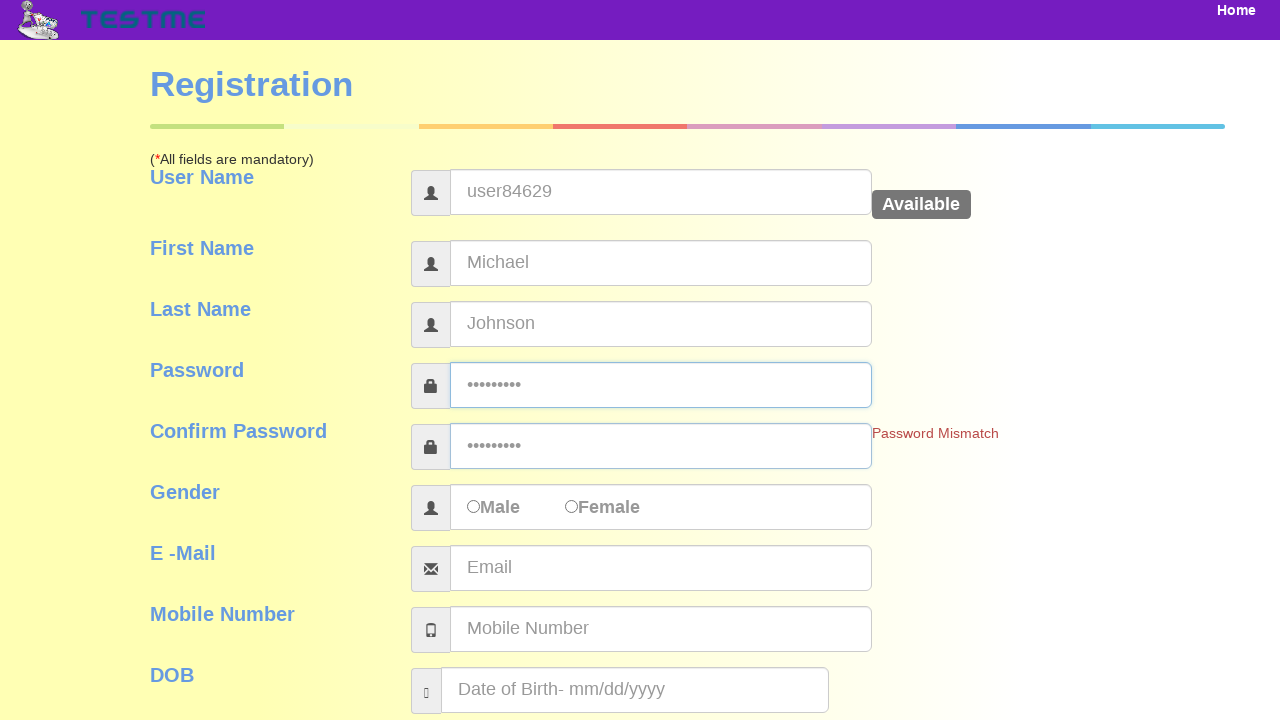

Selected 'Male' gender option at (474, 506) on input[value='Male'][type='radio']
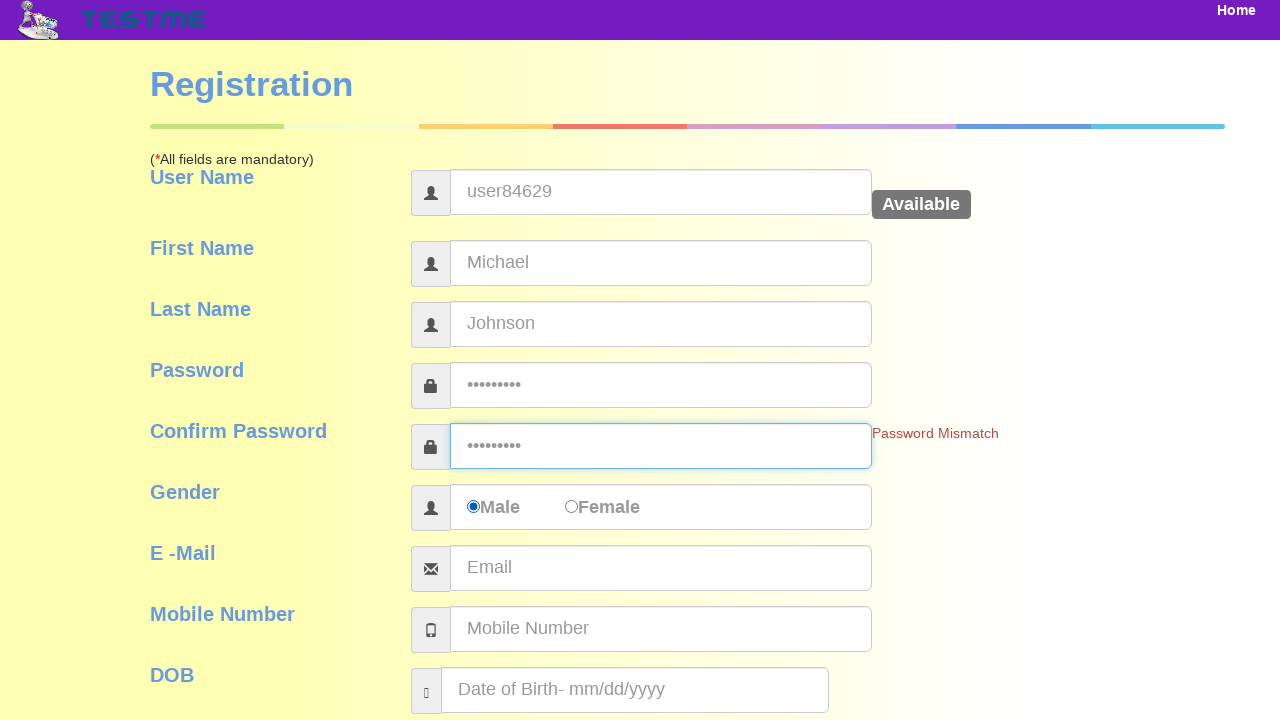

Filled email address field with 'michael.johnson@example.com' on #emailAddress
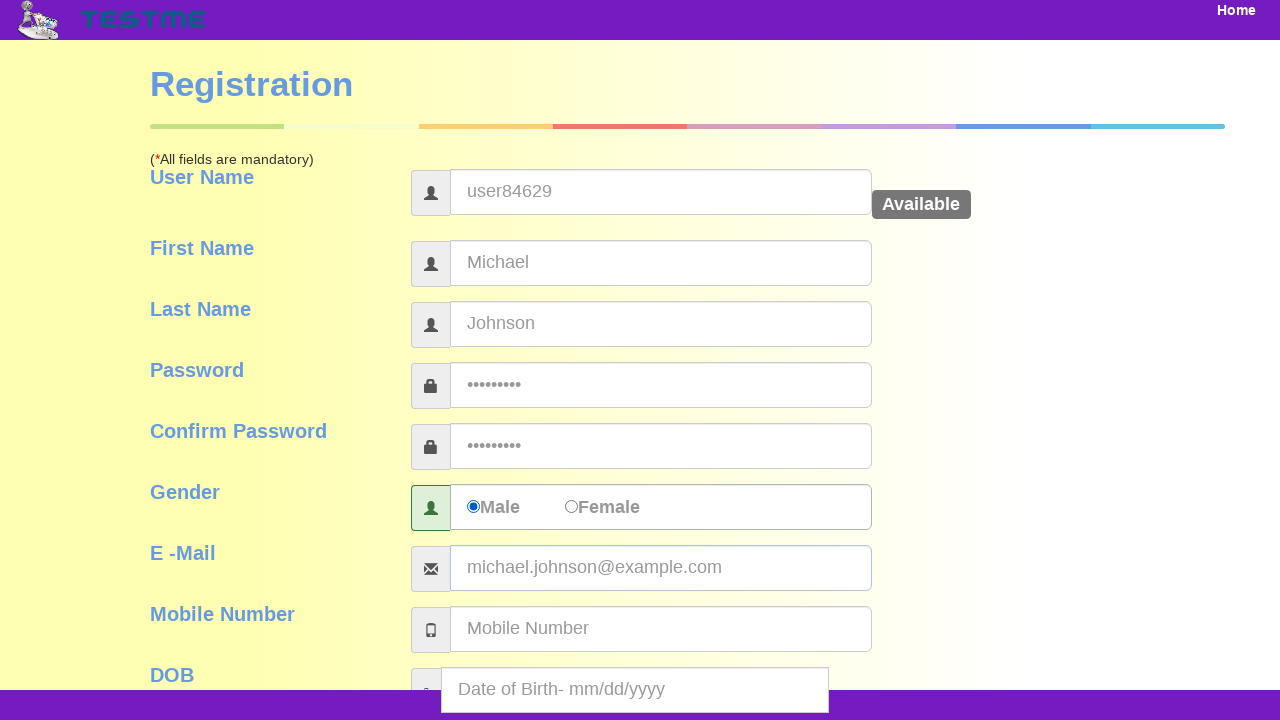

Filled mobile number field with '9876543210' on #mobileNumber
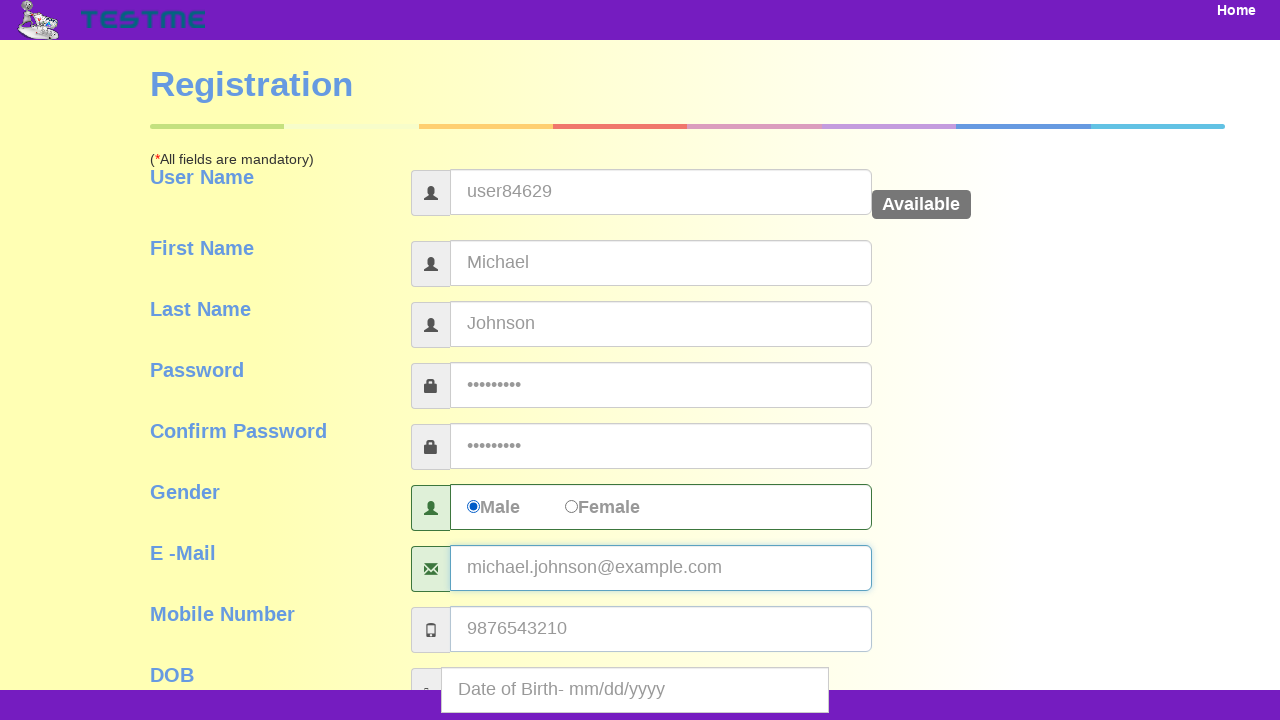

Filled date of birth field with '03-15-1995' on input[name='dob']
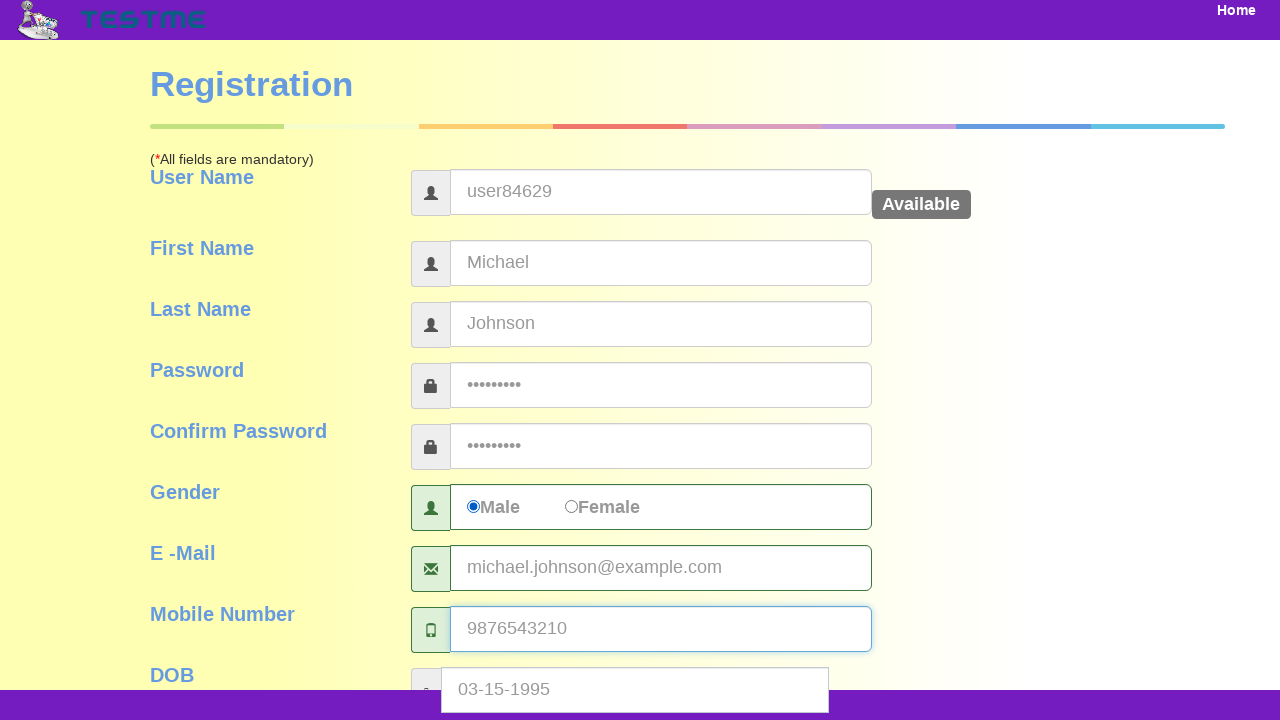

Filled address field with '123 Main Street, Mumbai' on #address
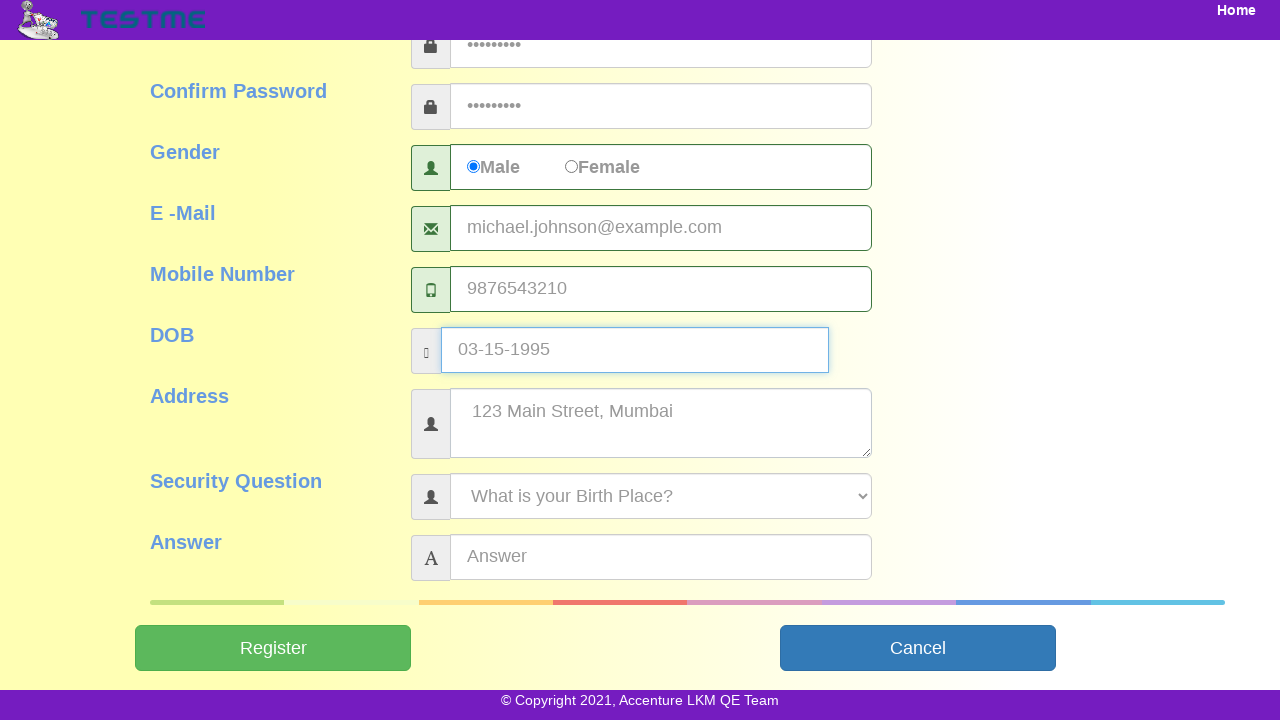

Selected security question at index 1 on select[name='securityQuestion']
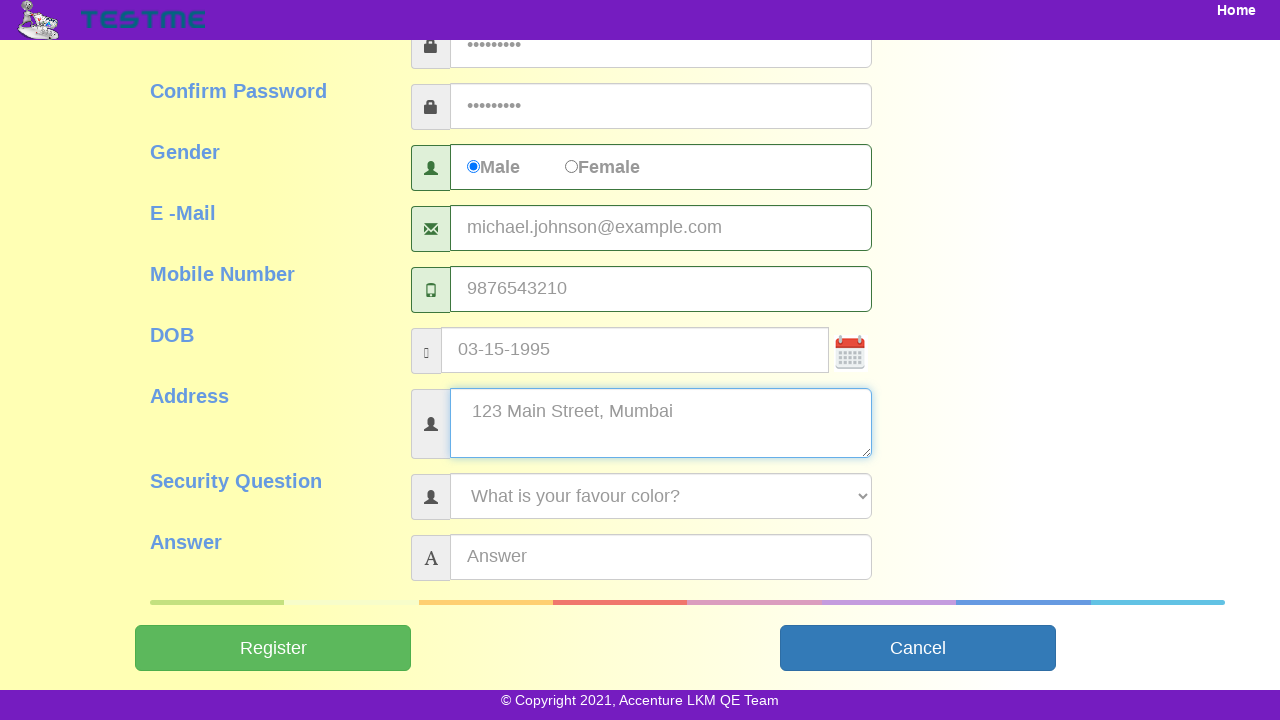

Filled security answer field with 'Green' on #answer
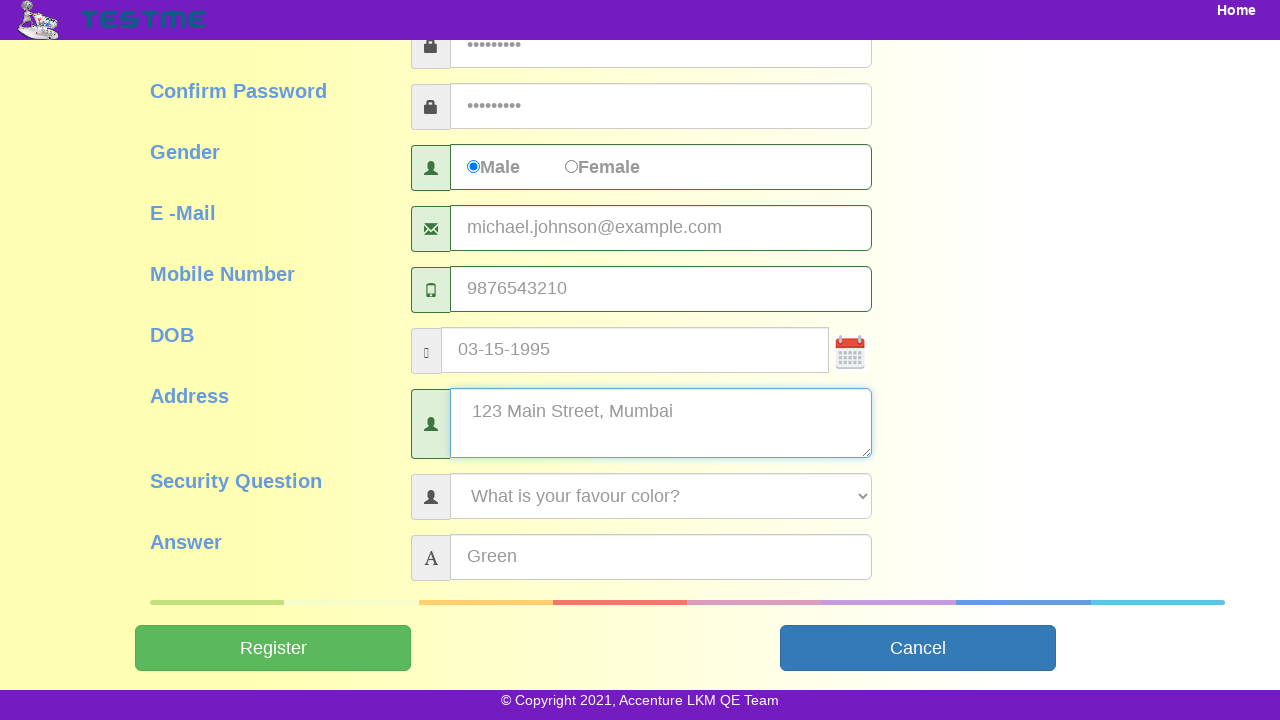

Clicked Submit button to complete user registration at (273, 648) on input[name='Submit']
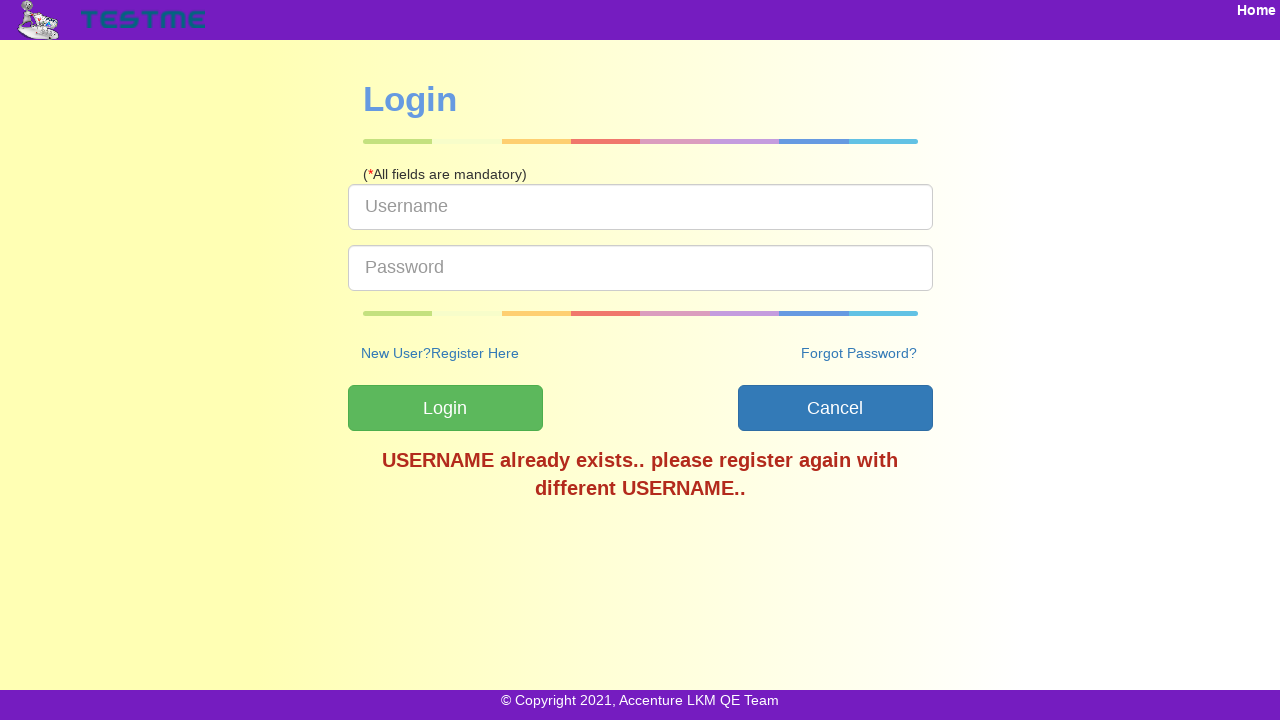

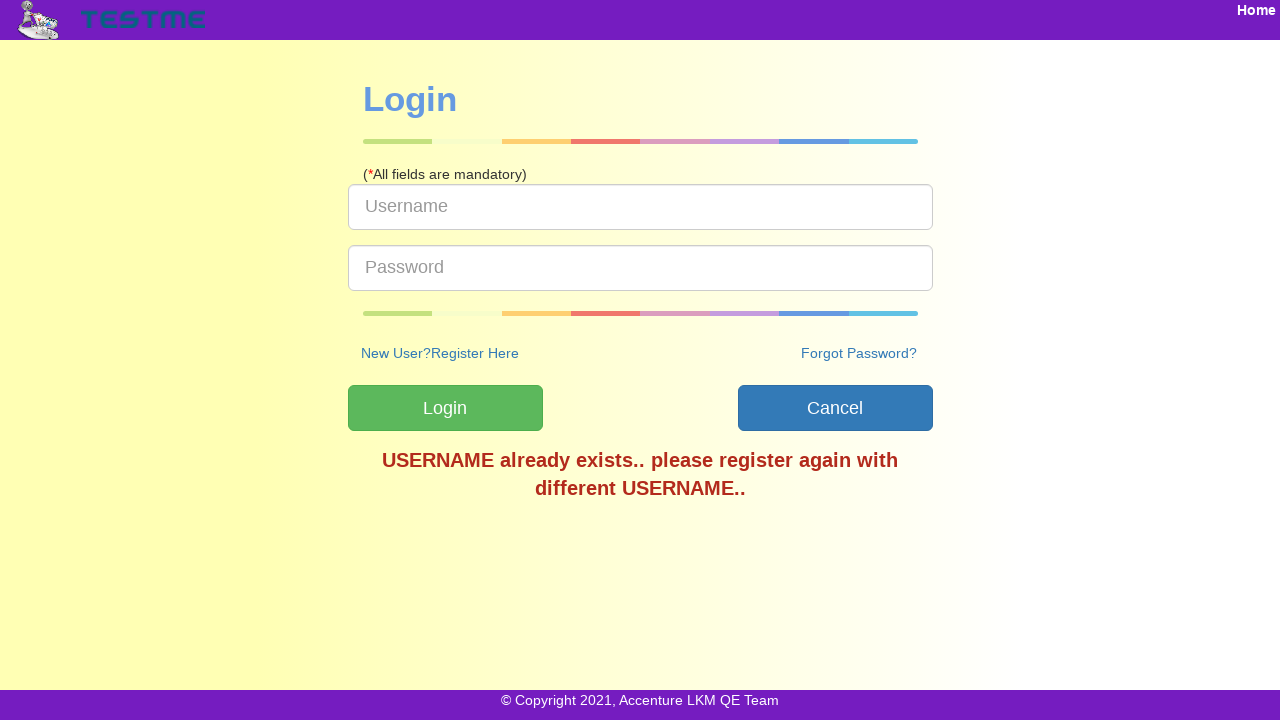